Tests if the w3schools page title does not contain "boss" when the browser window is in fullscreen mode

Starting URL: https://w3schools.com/

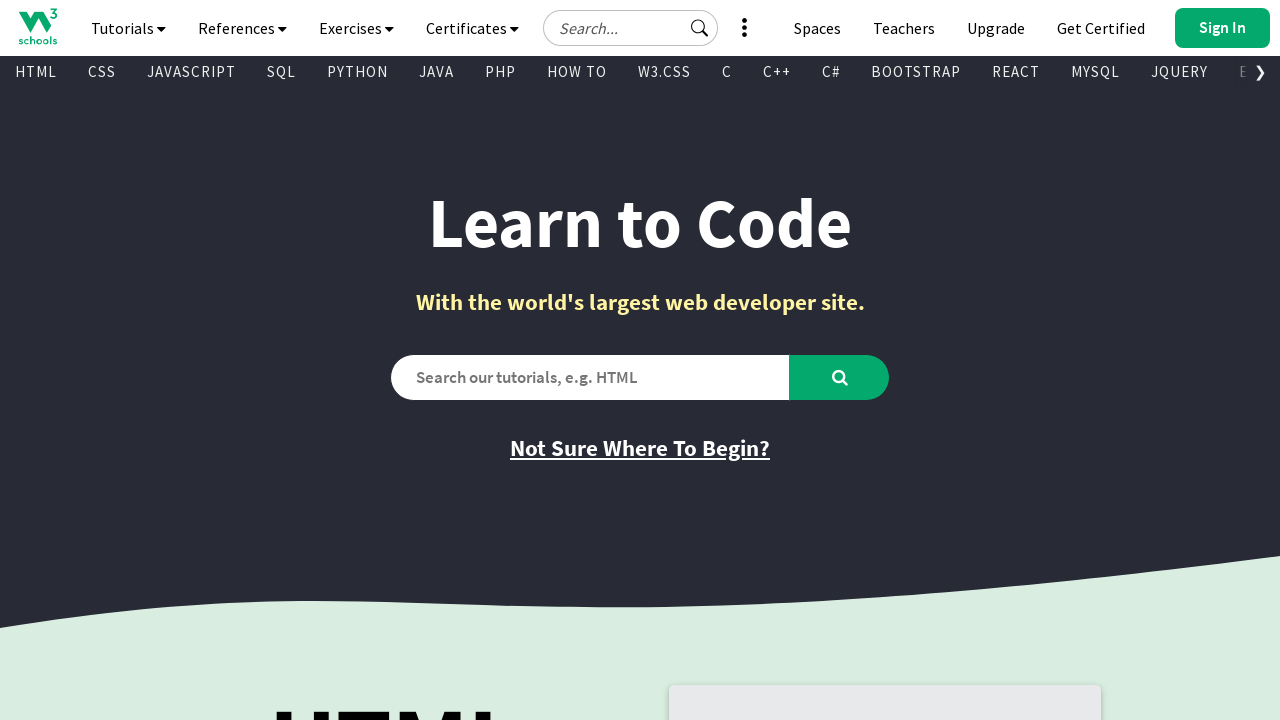

Entered fullscreen mode
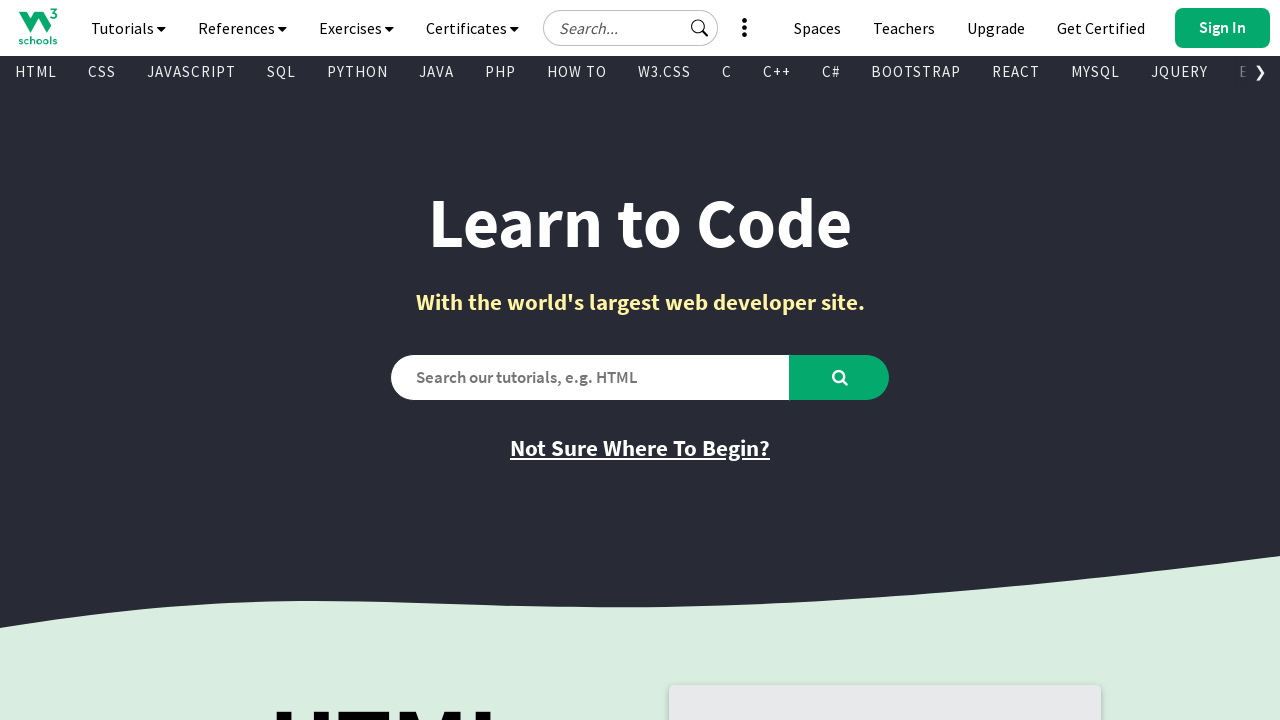

Retrieved page title: 'W3Schools Online Web Tutorials'
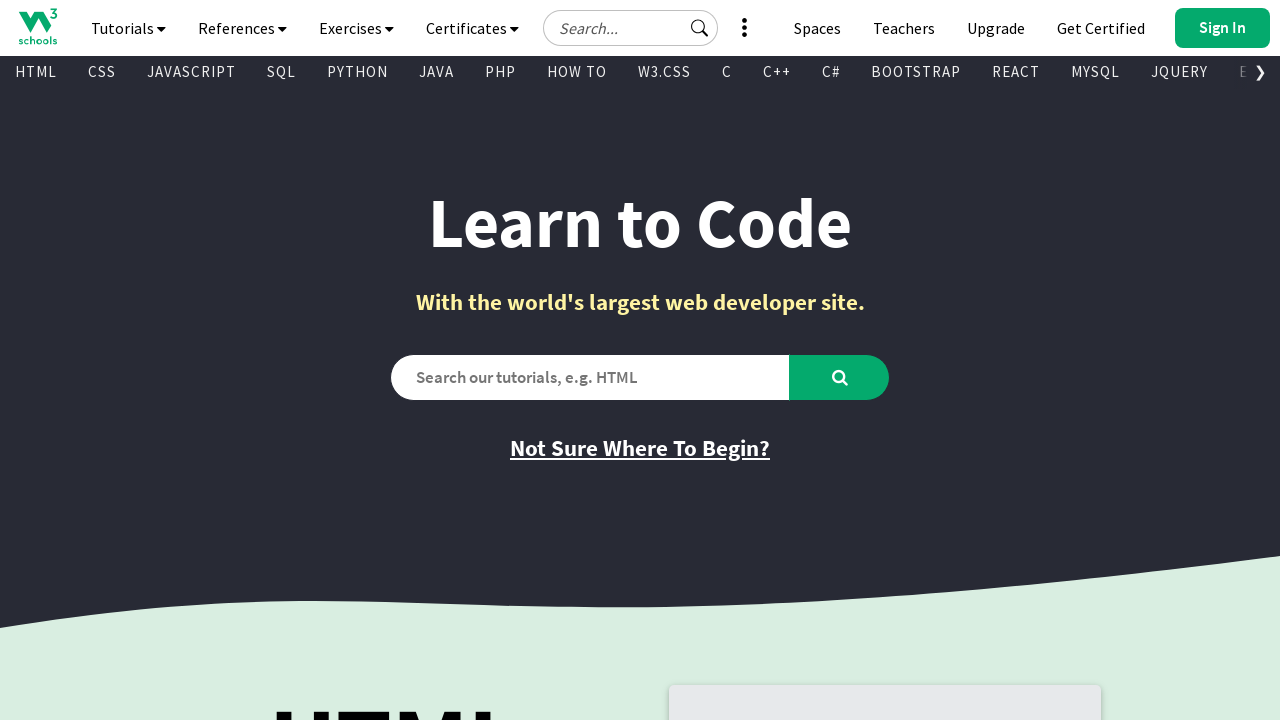

Verified that page title does not contain 'boss'
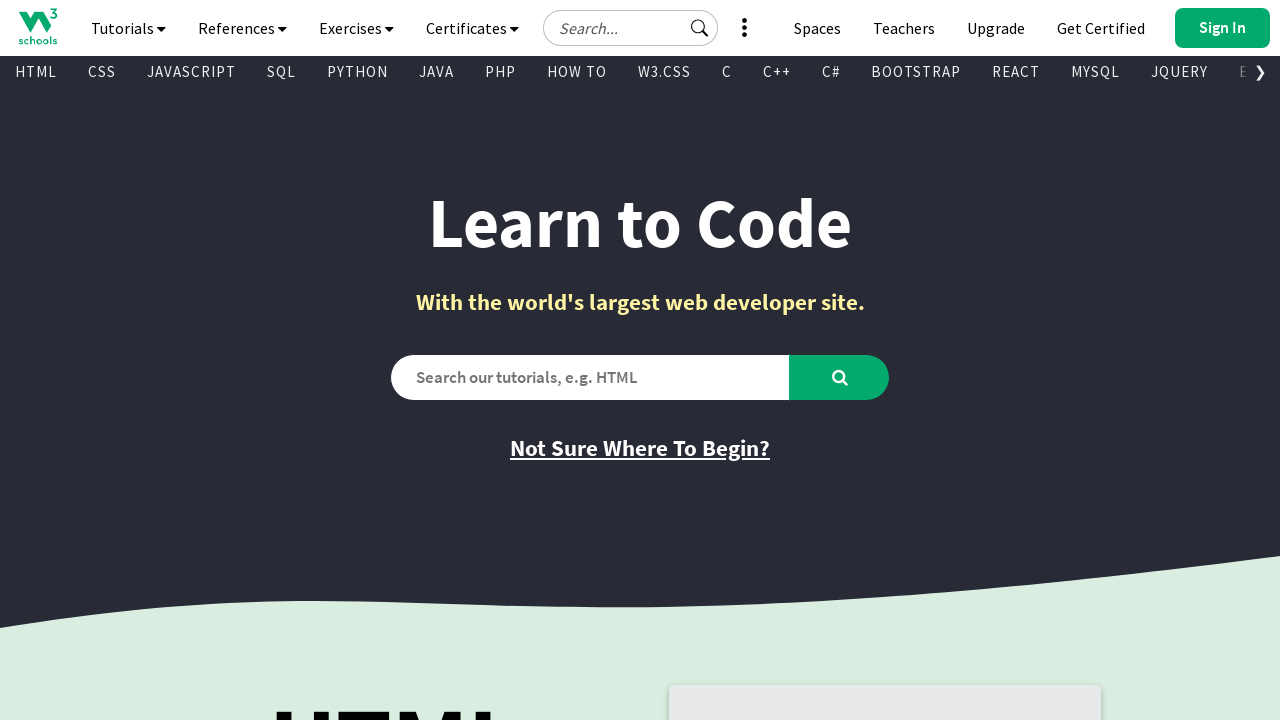

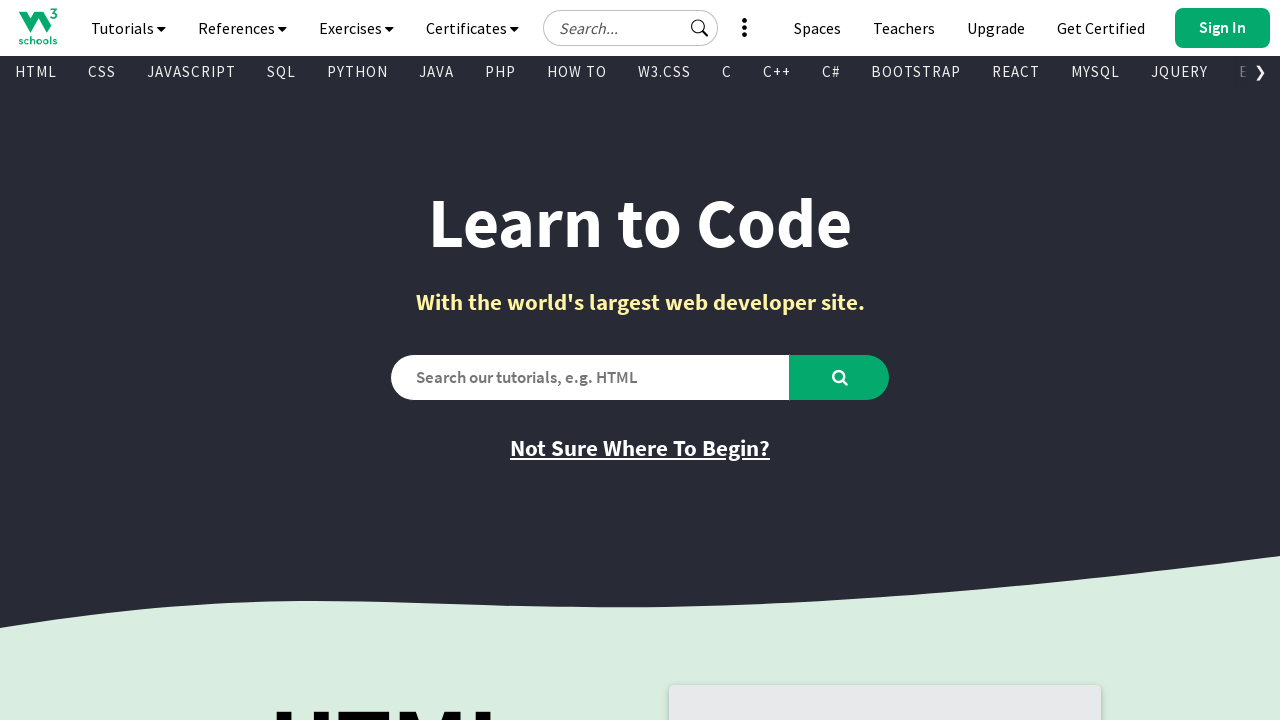